Tests button click functionality by clicking on different buttons and verifying the selection feedback text appears

Starting URL: https://demoapps.qspiders.com/ui

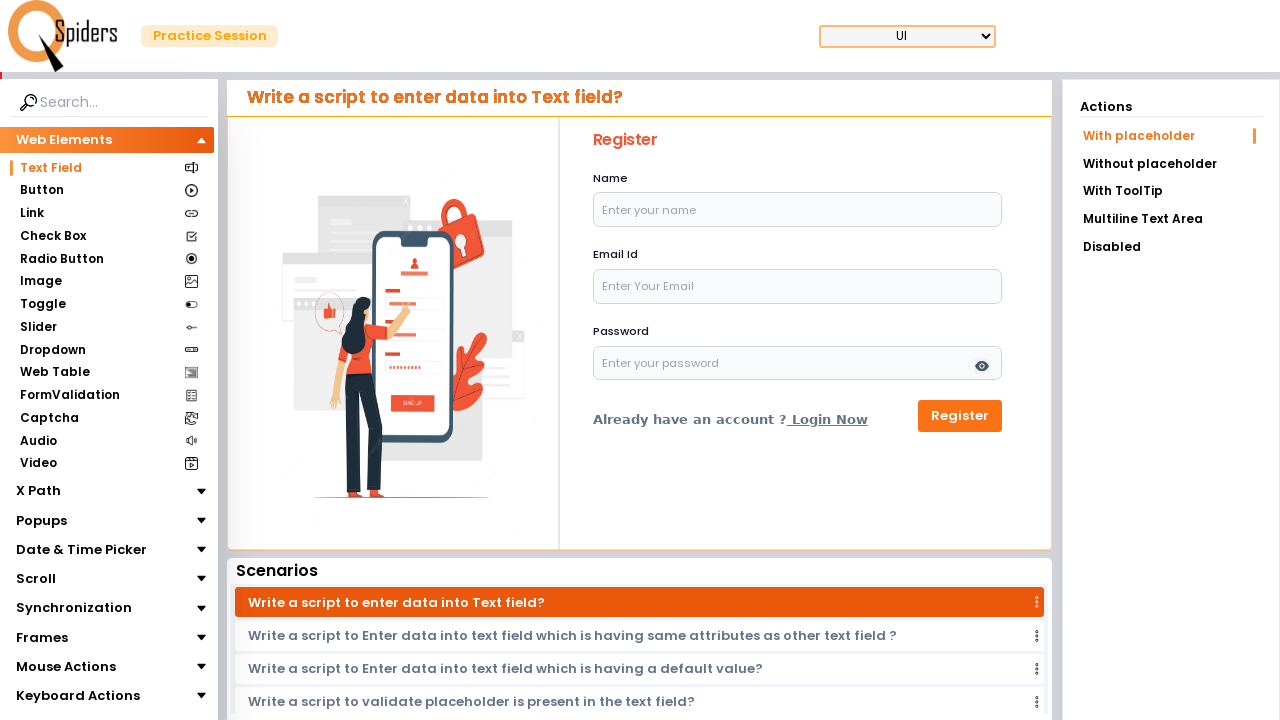

Clicked on Button section at (42, 191) on xpath=//section[text()='Button']
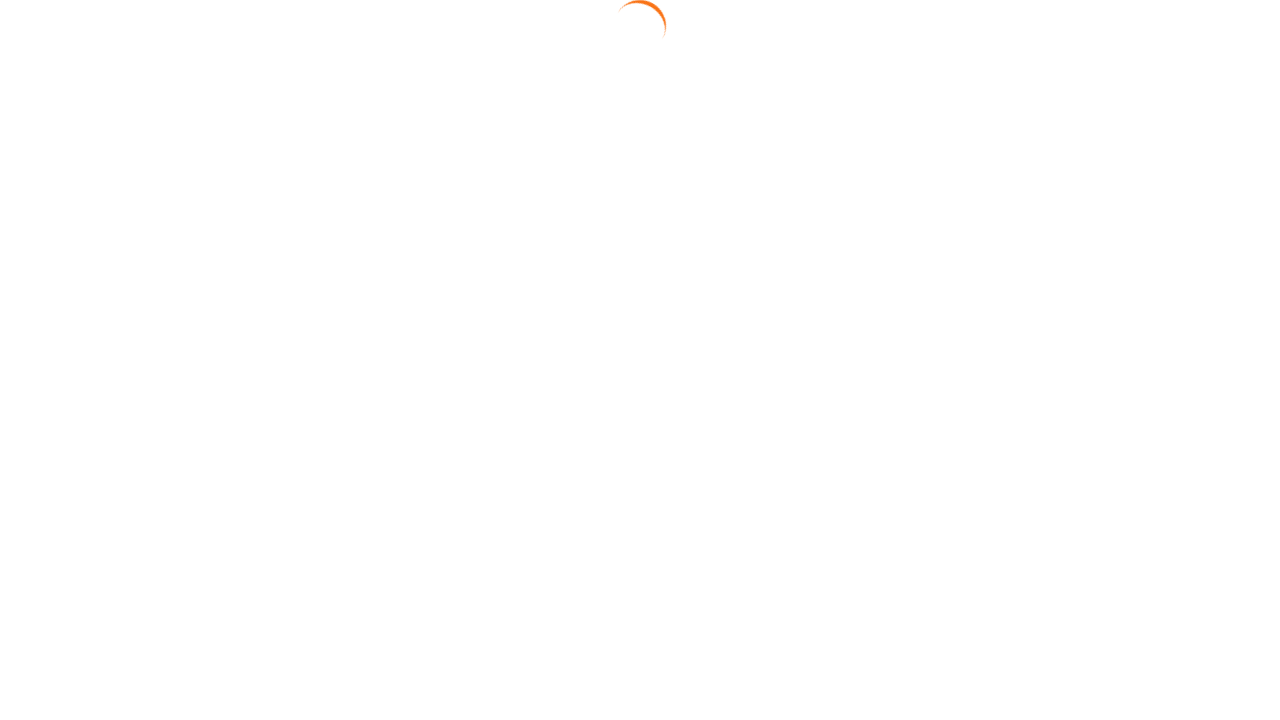

Clicked the default Yes button at (352, 189) on #btn
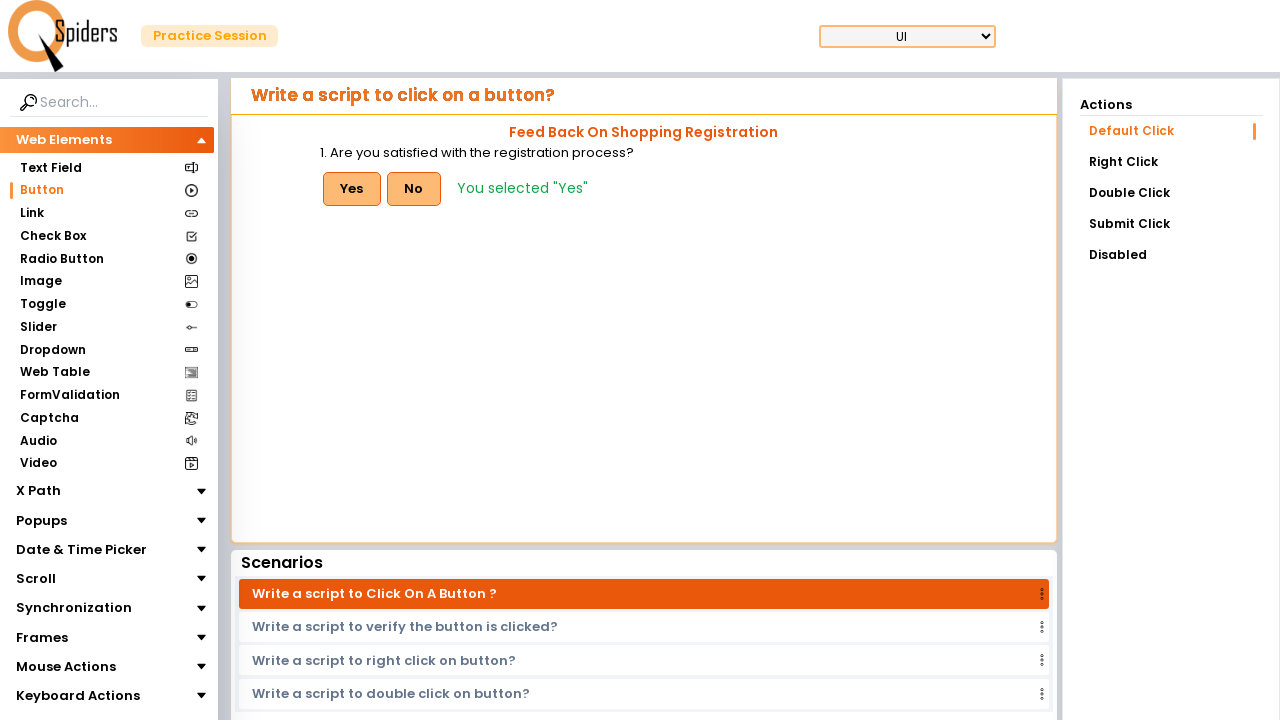

Selection feedback text appeared after Yes button click
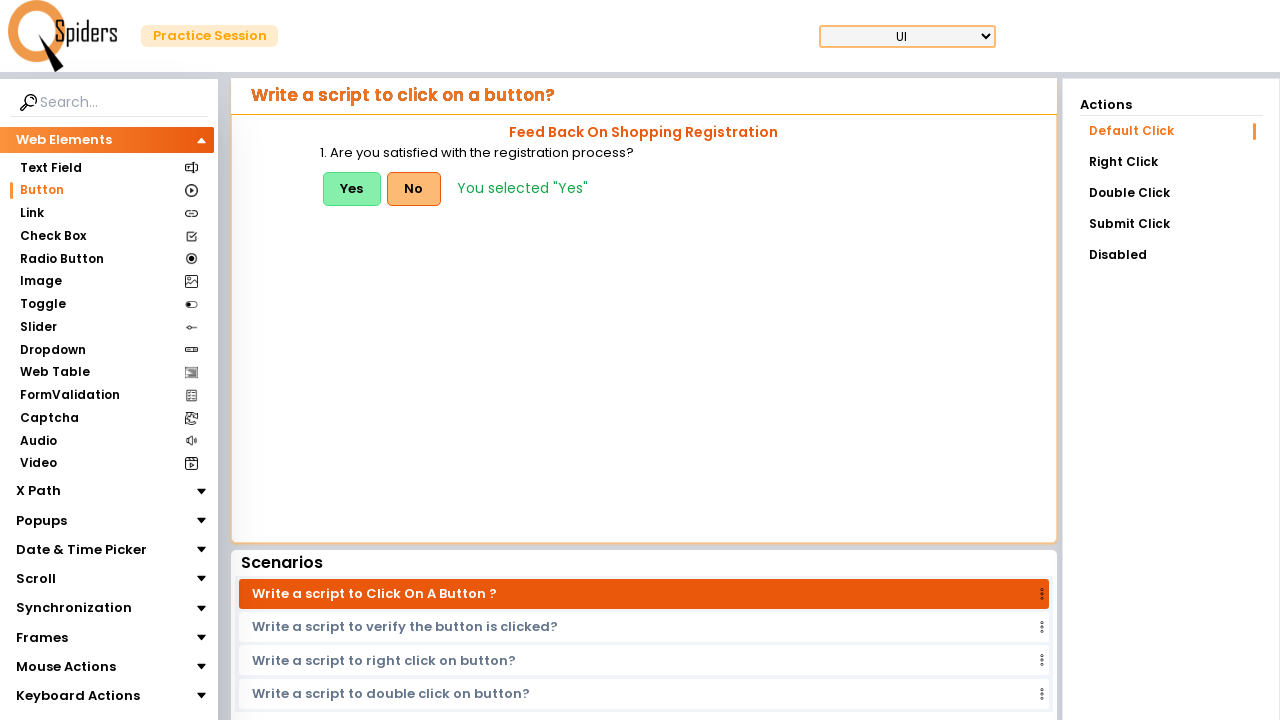

Clicked the No button at (414, 189) on xpath=//button[text()='No']
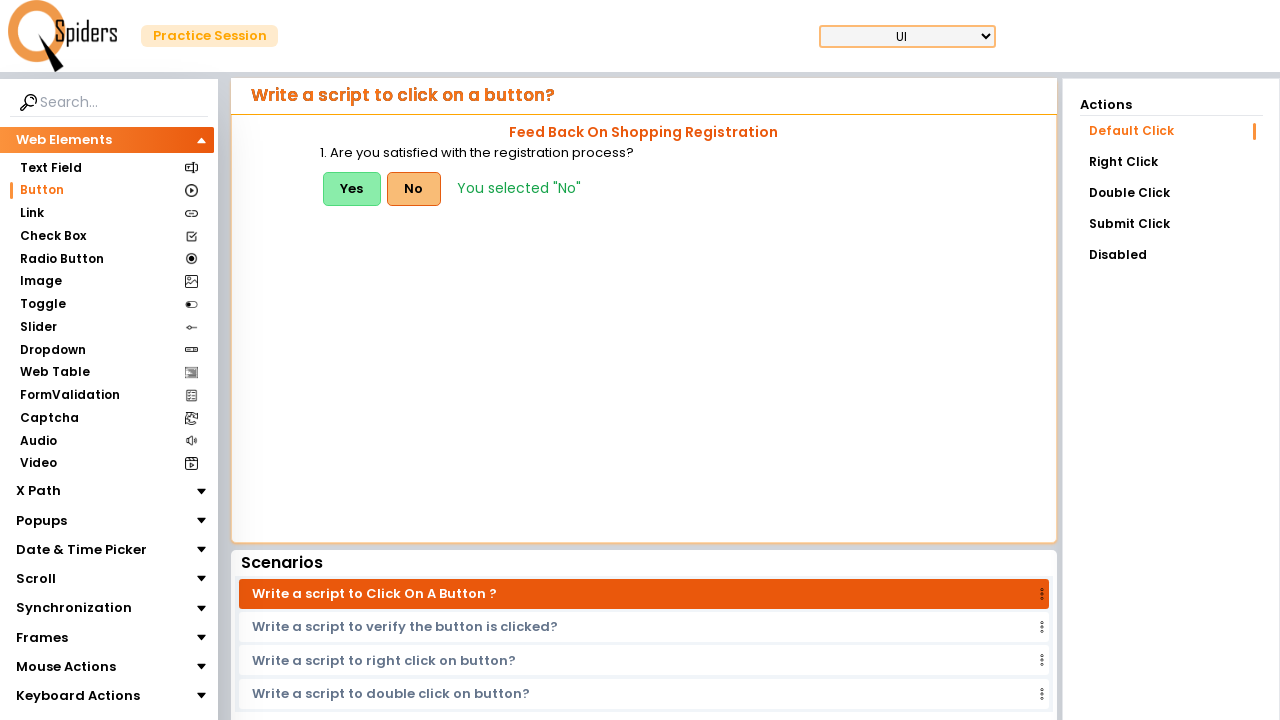

Selection feedback text updated after No button click
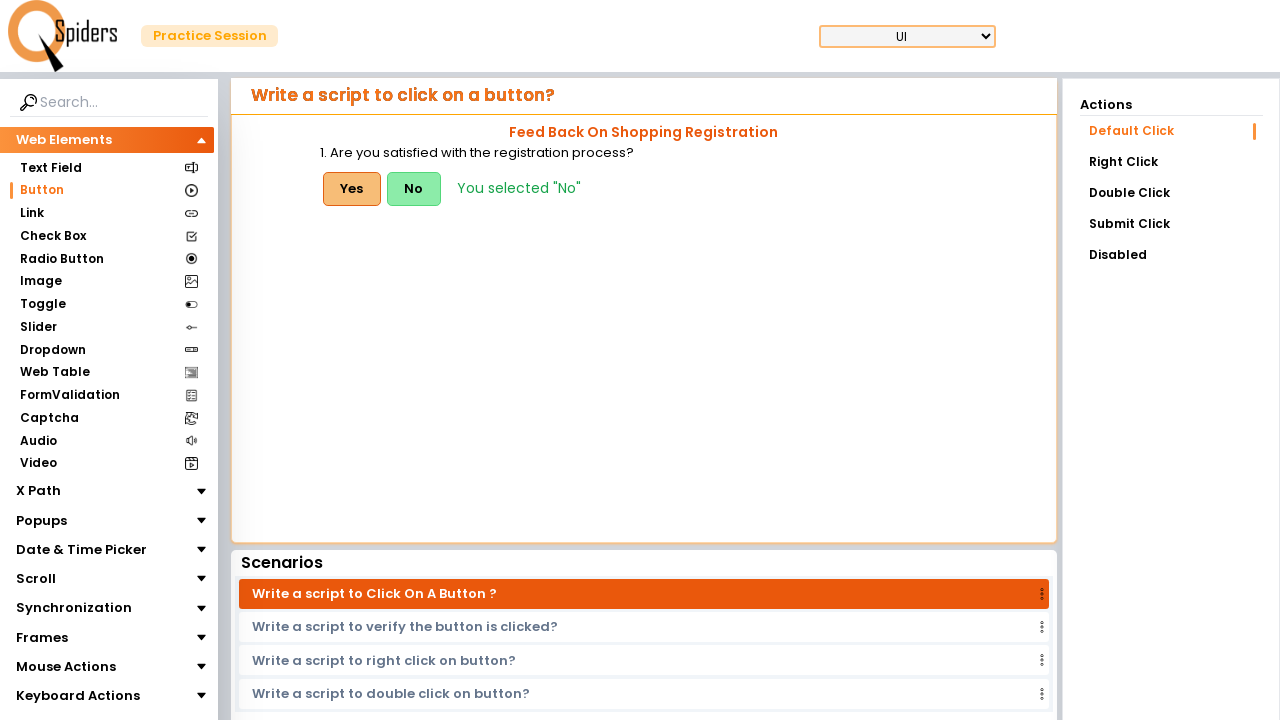

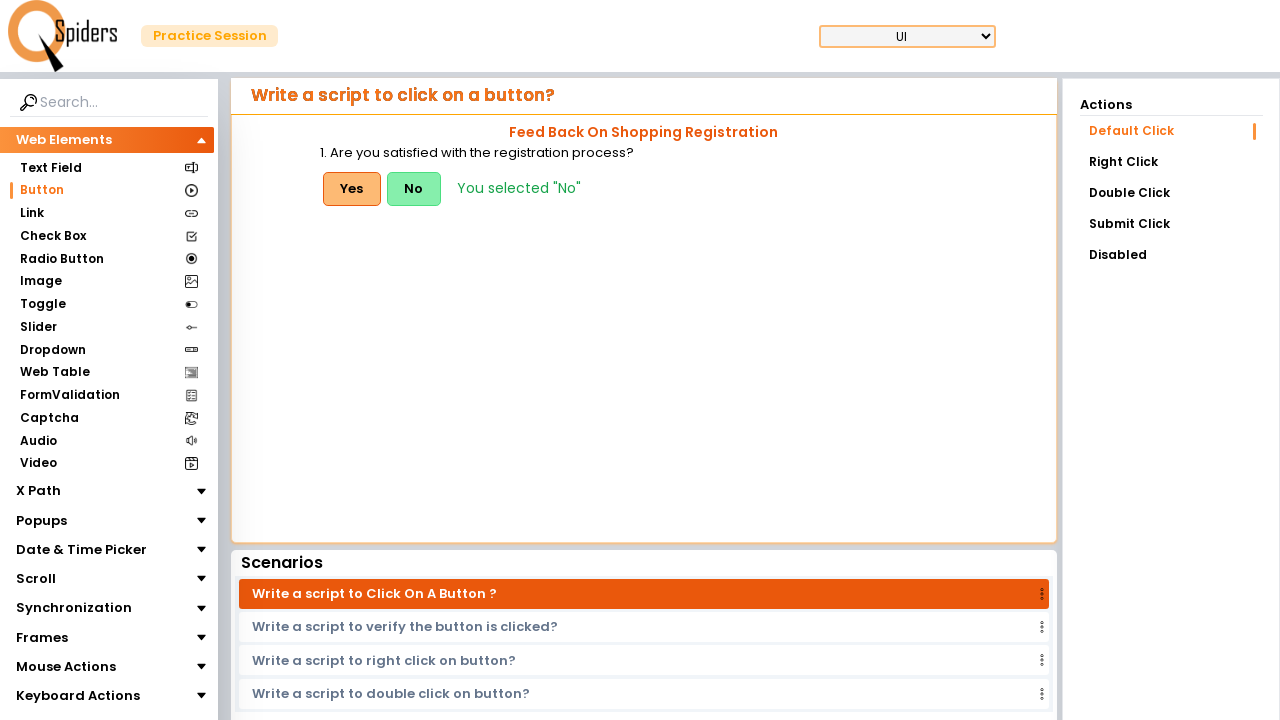